Tests JavaScript confirmation alert handling by clicking a button to trigger a confirmation dialog, dismissing it (clicking Cancel), and verifying the result text displayed on the page.

Starting URL: http://demo.automationtesting.in/Alerts.html

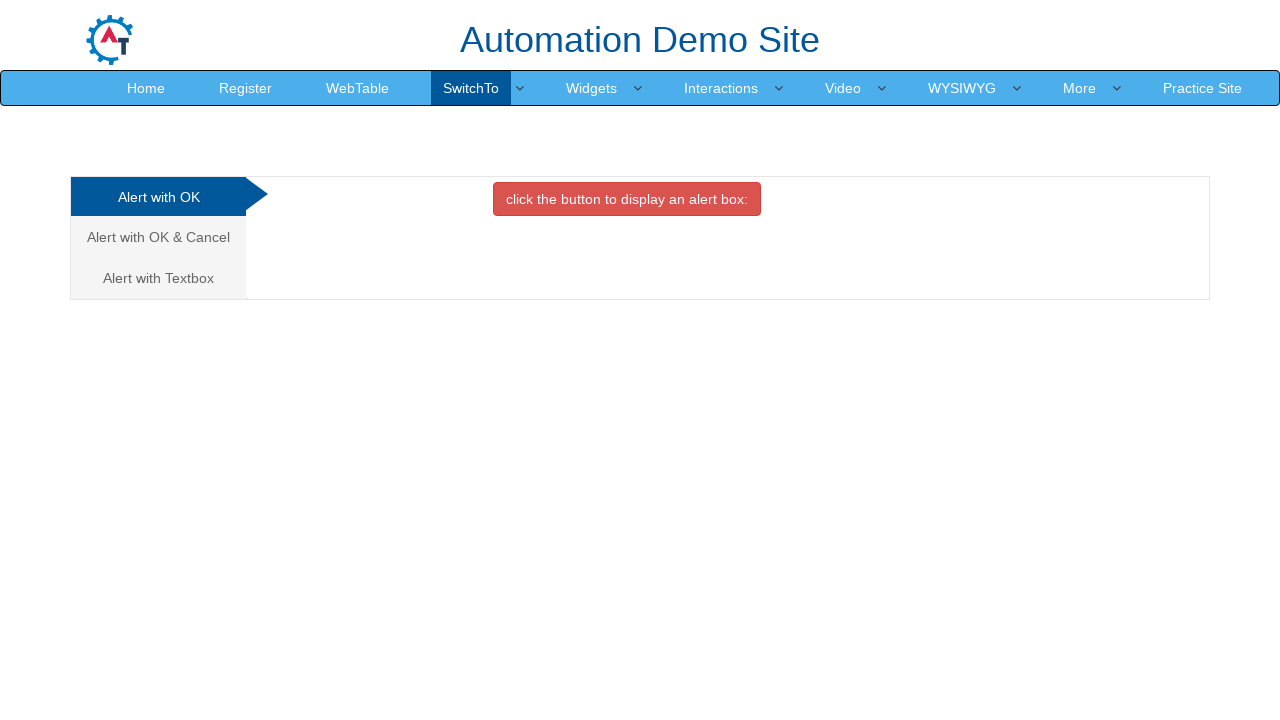

Clicked the second tab to access confirmation alert section at (158, 237) on (//a[@data-toggle='tab'])[2]
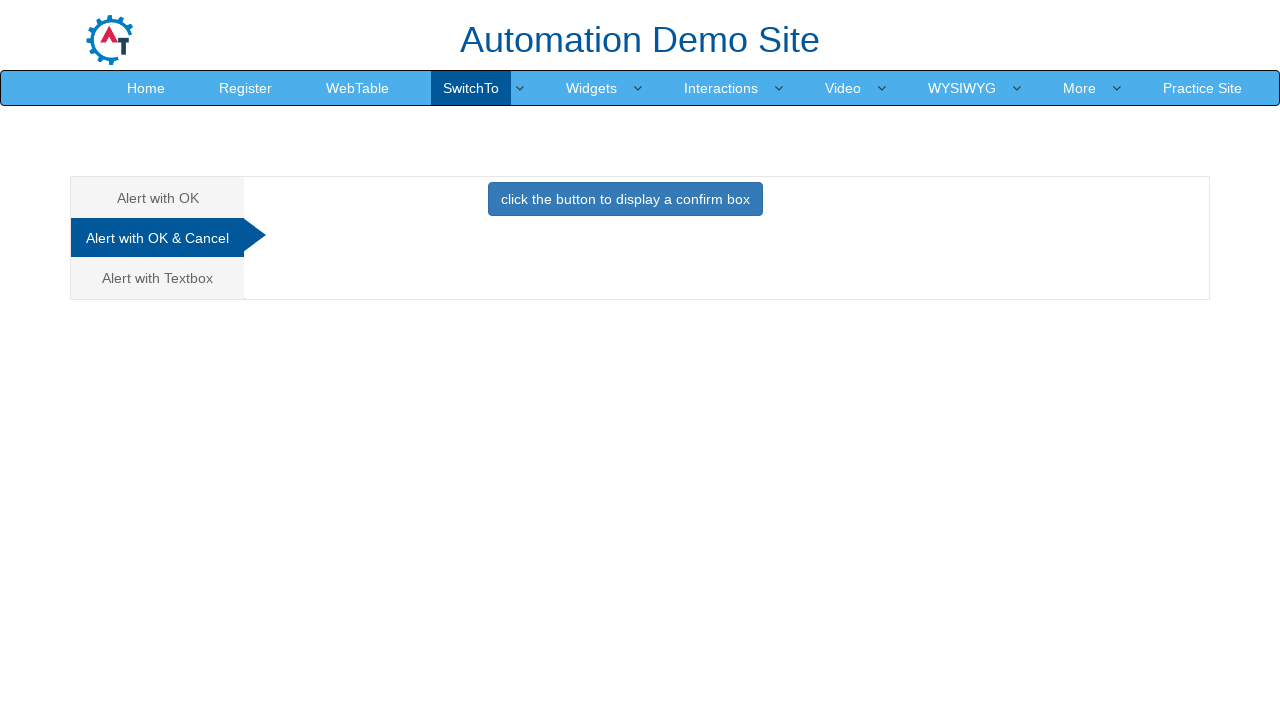

Clicked button to trigger confirmation alert at (625, 199) on button[onclick='confirmbox()']
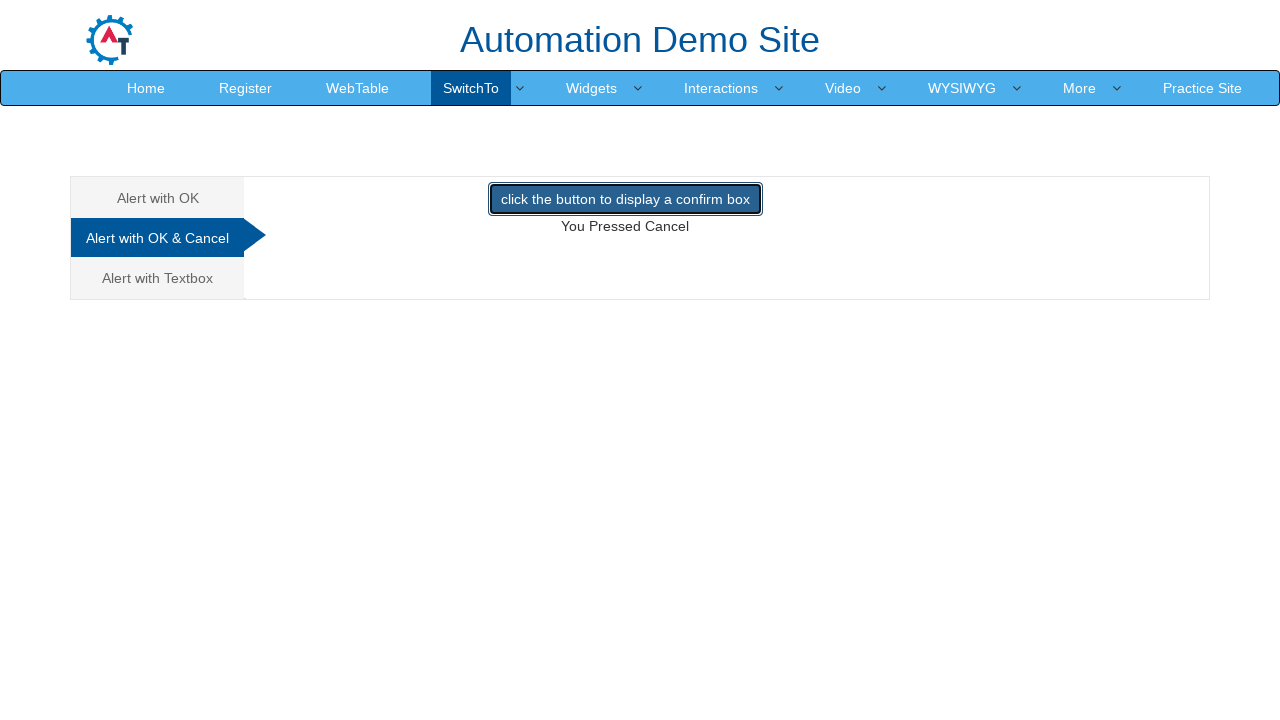

Set up dialog handler to dismiss confirmation dialog
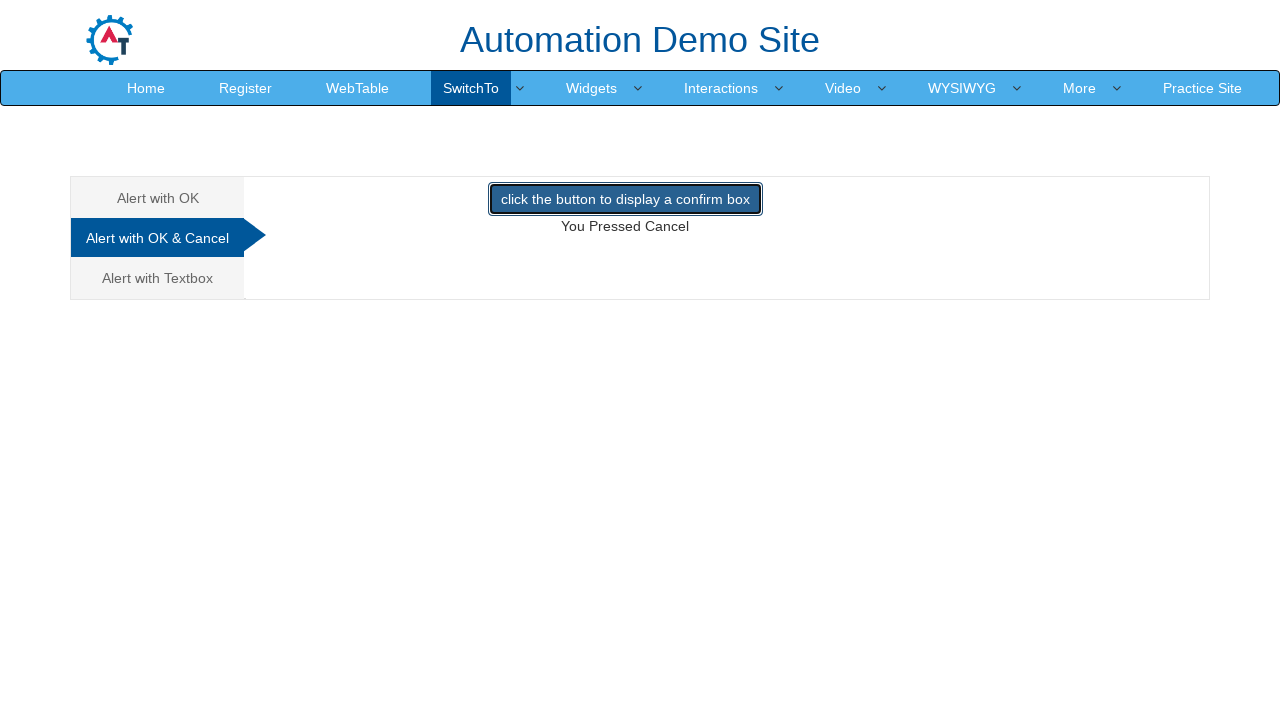

Clicked button again to trigger confirmation dialog with handler active at (625, 199) on button[onclick='confirmbox()']
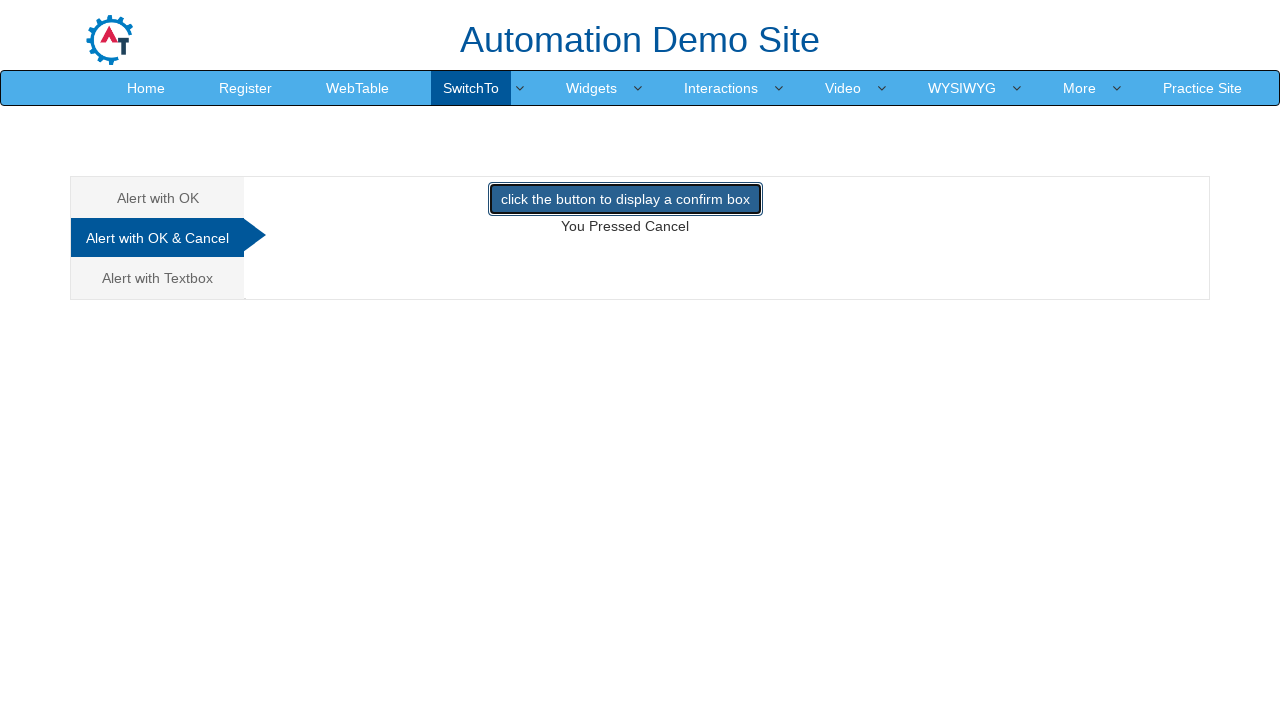

Waited for result text element to appear
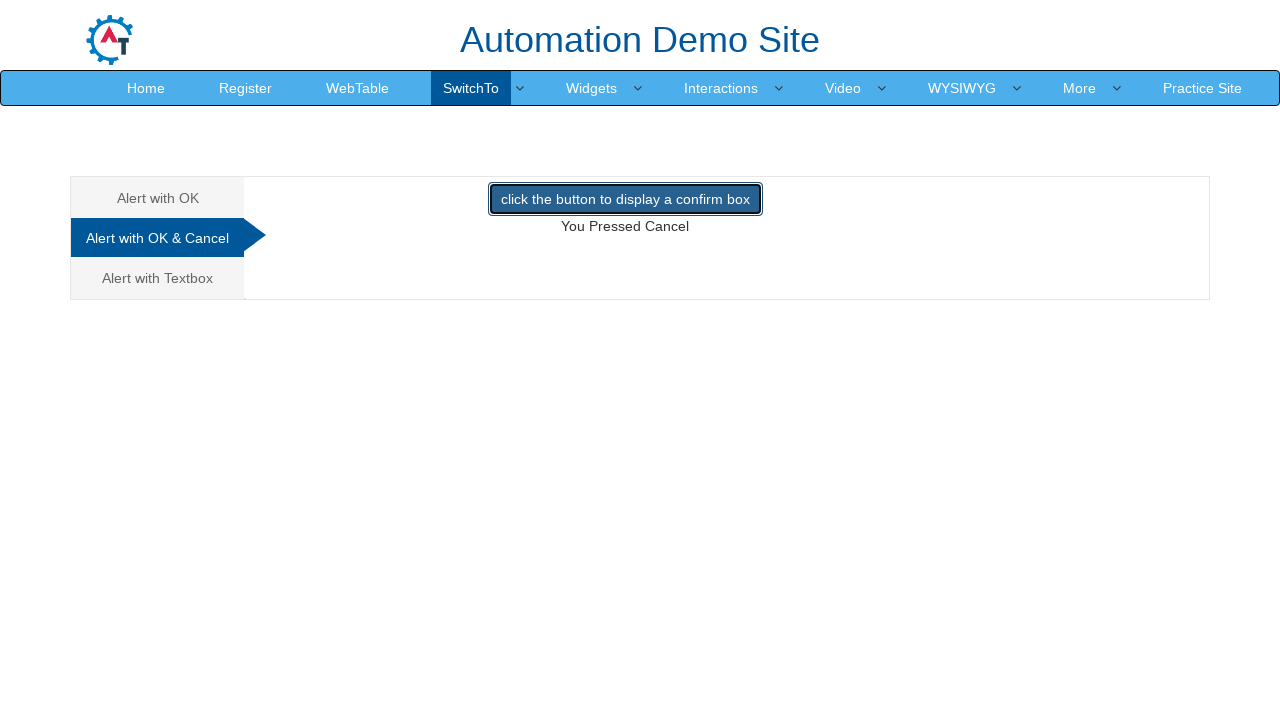

Verified result element is visible after dismissing confirmation dialog
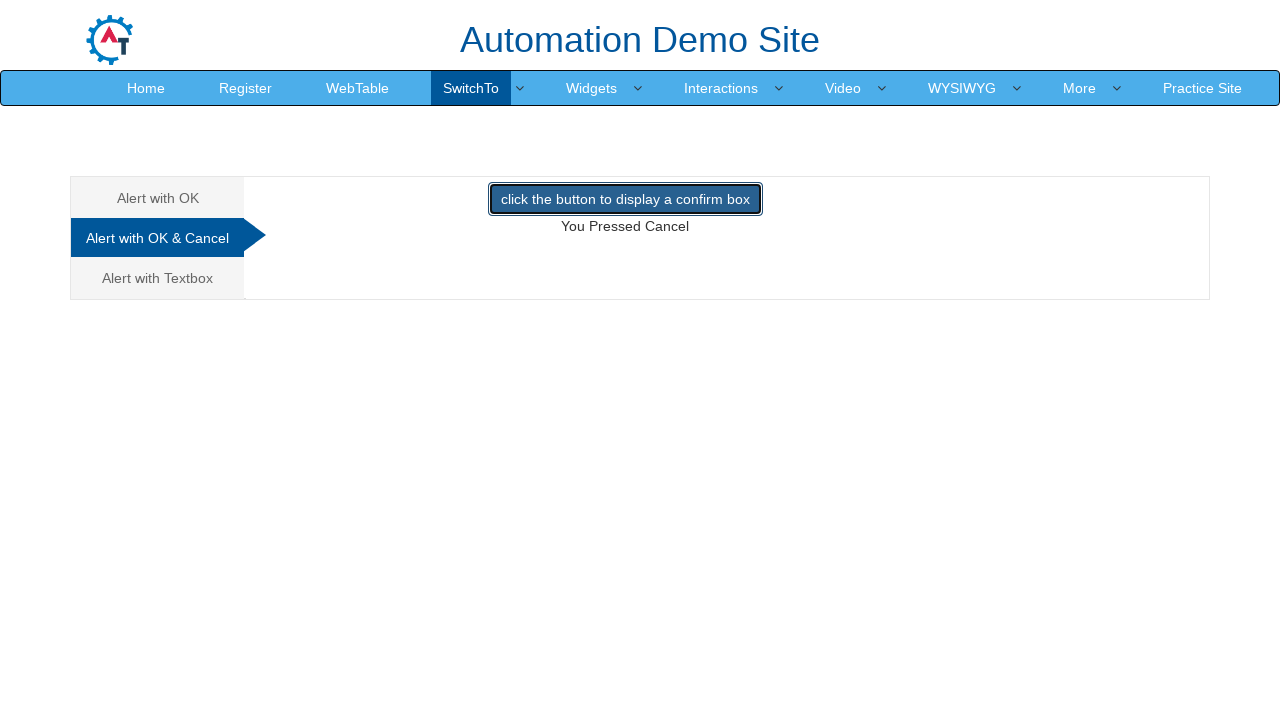

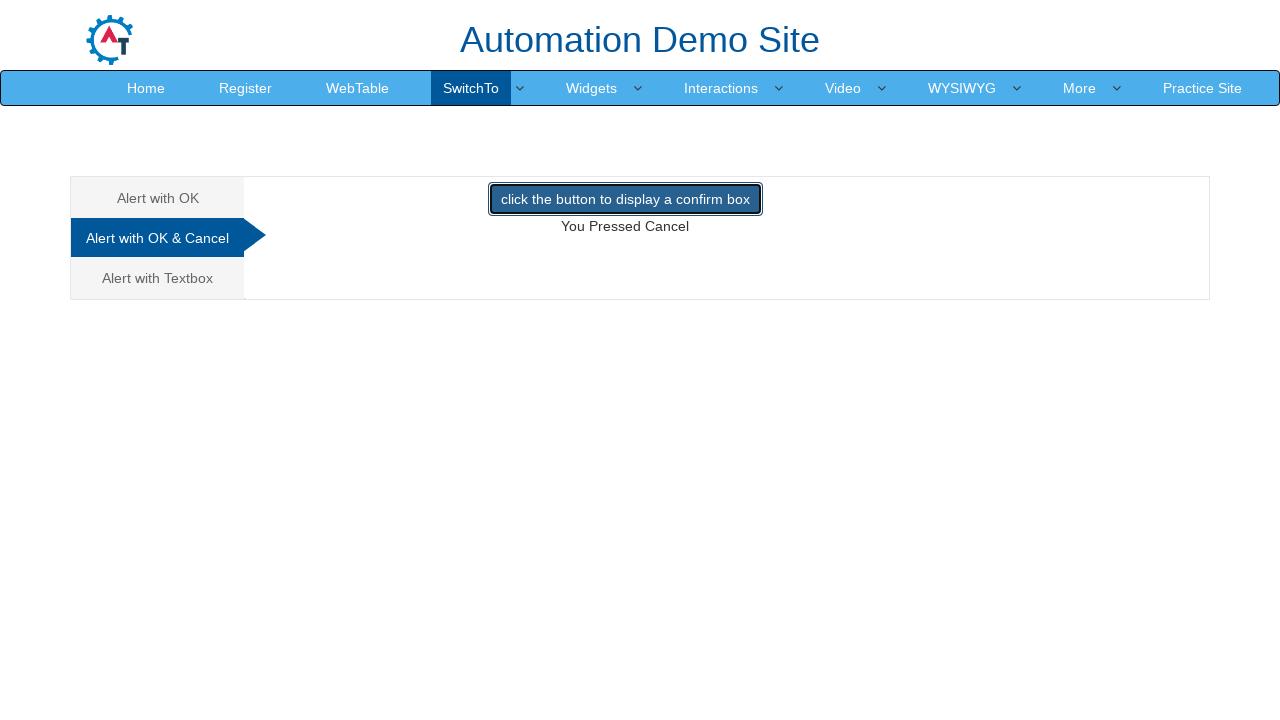